Tests the Plinko game by interacting with the game interface - adjusting bet amount, selecting risk level, and dropping a ball to play the game.

Starting URL: https://plinko-web-game.netlify.app/

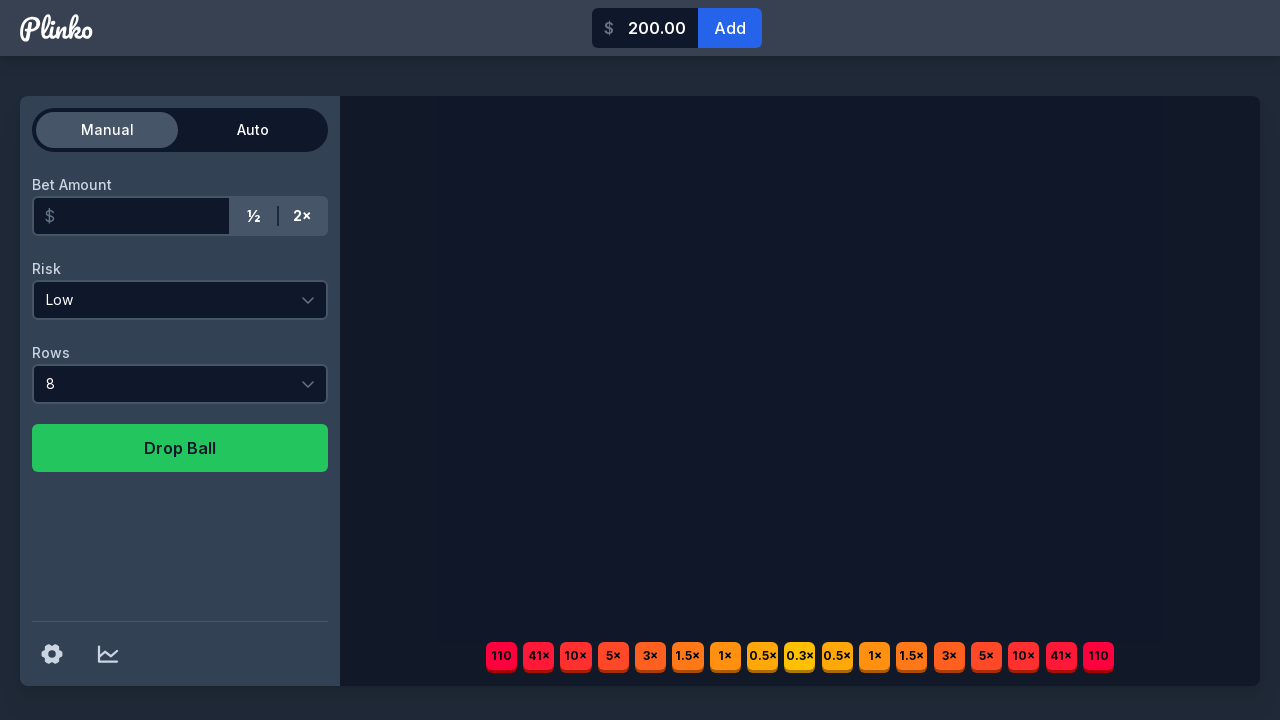

Waited for page to reach networkidle state
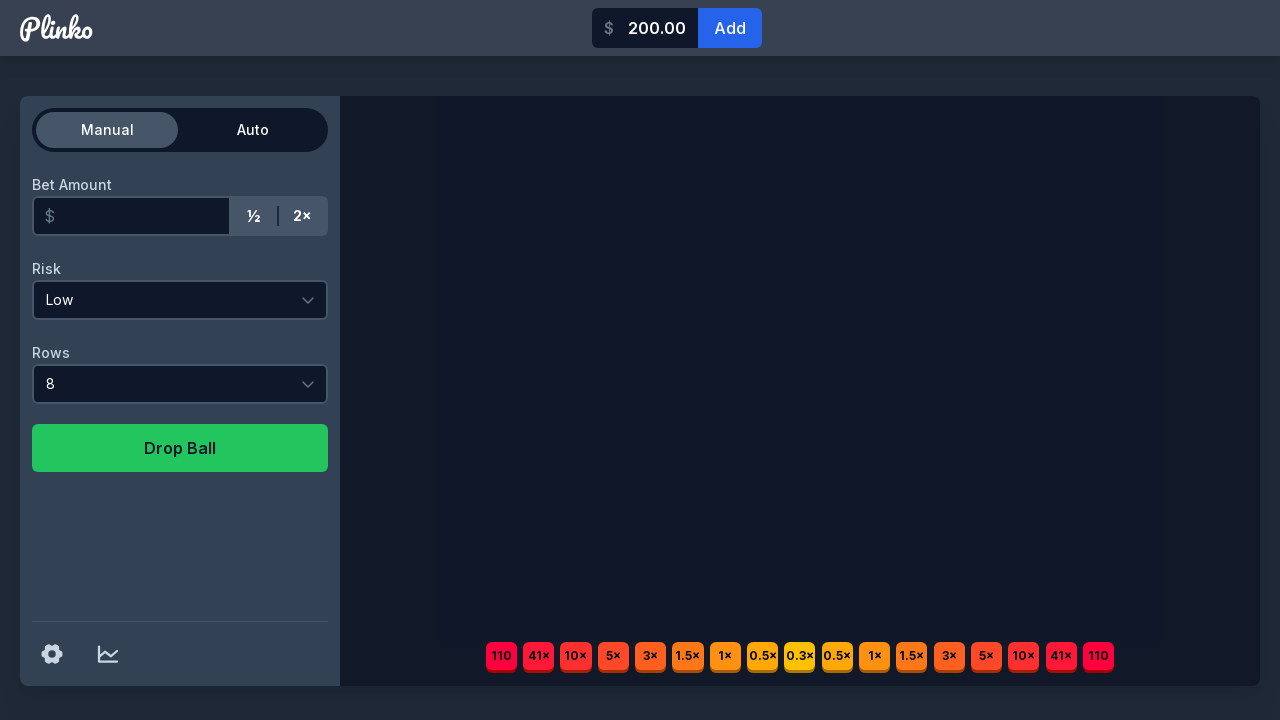

Canvas element loaded indicating game interface is visible
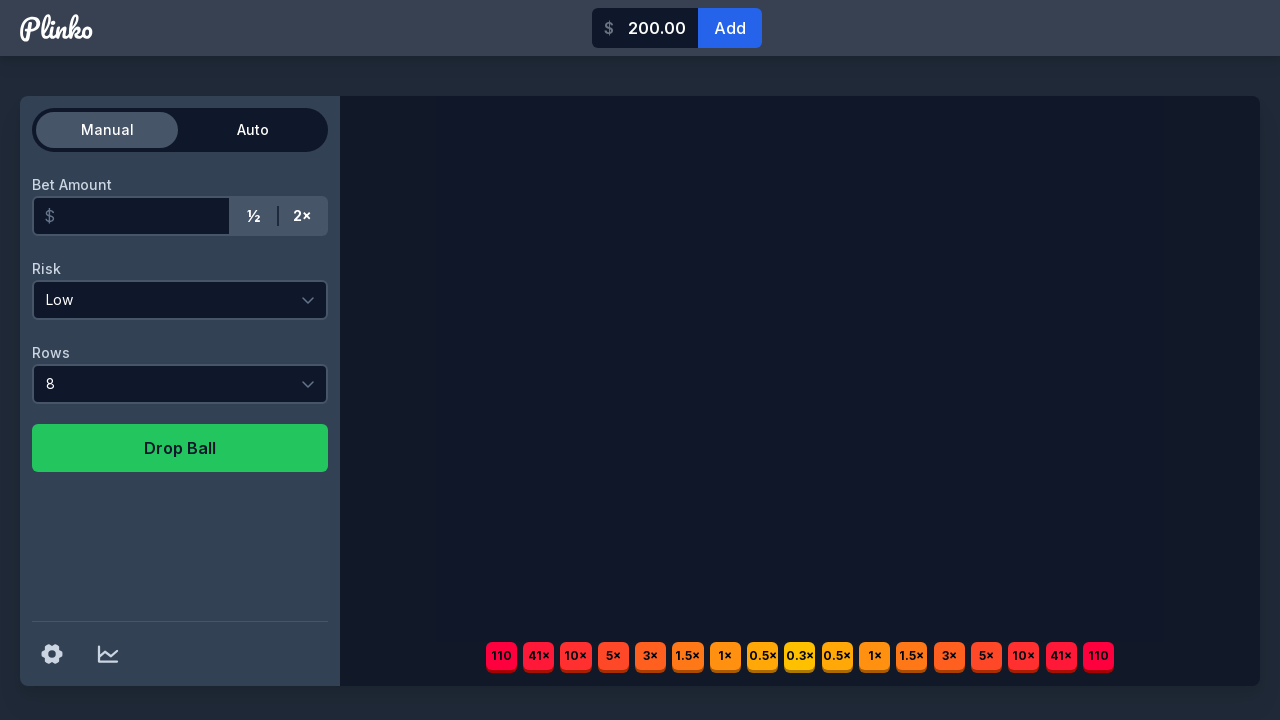

Set bet amount to 50 on input[type='number'] >> nth=0
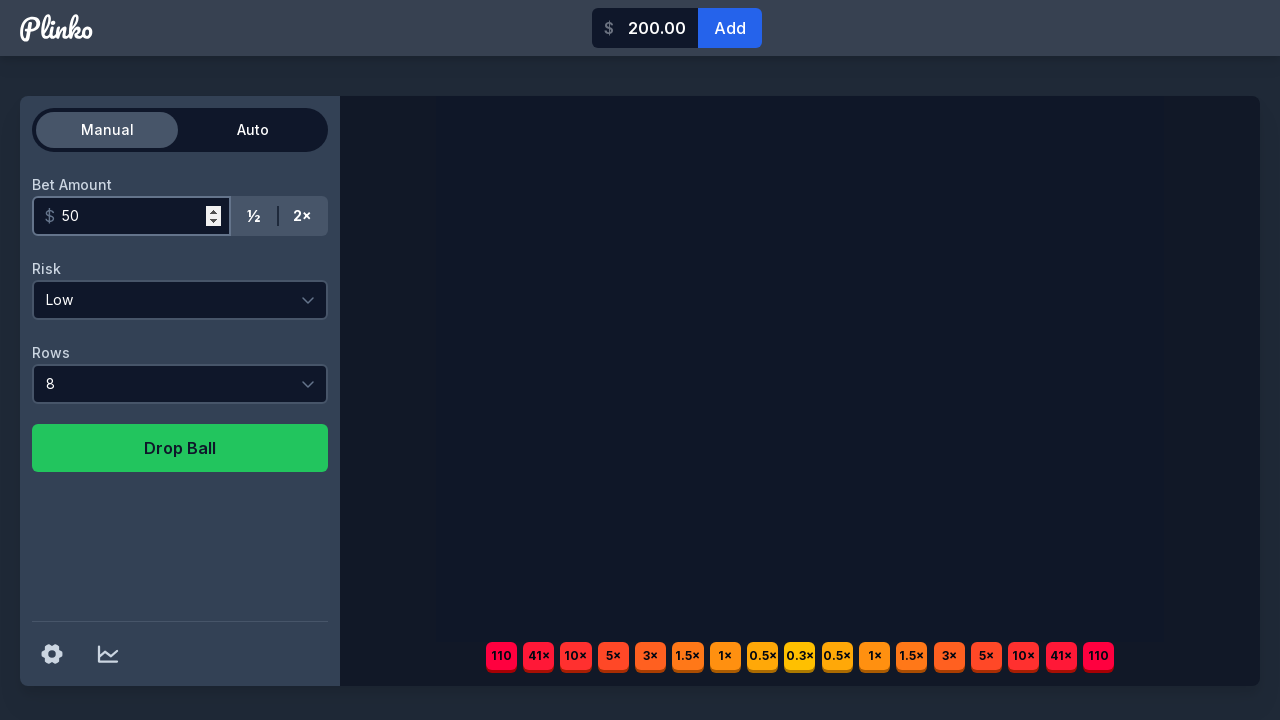

Clicked rows selector at (180, 300) on select, [role='listbox'] >> nth=0
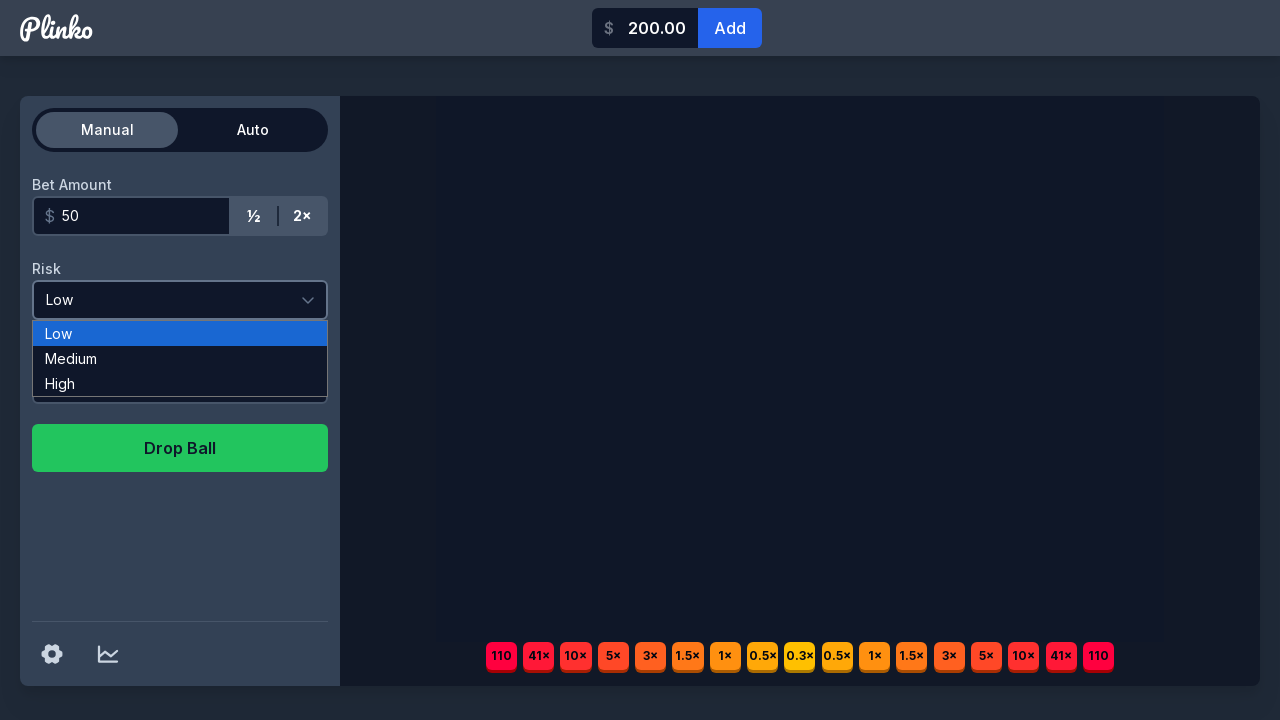

Bet/Drop/Play button is visible and ready
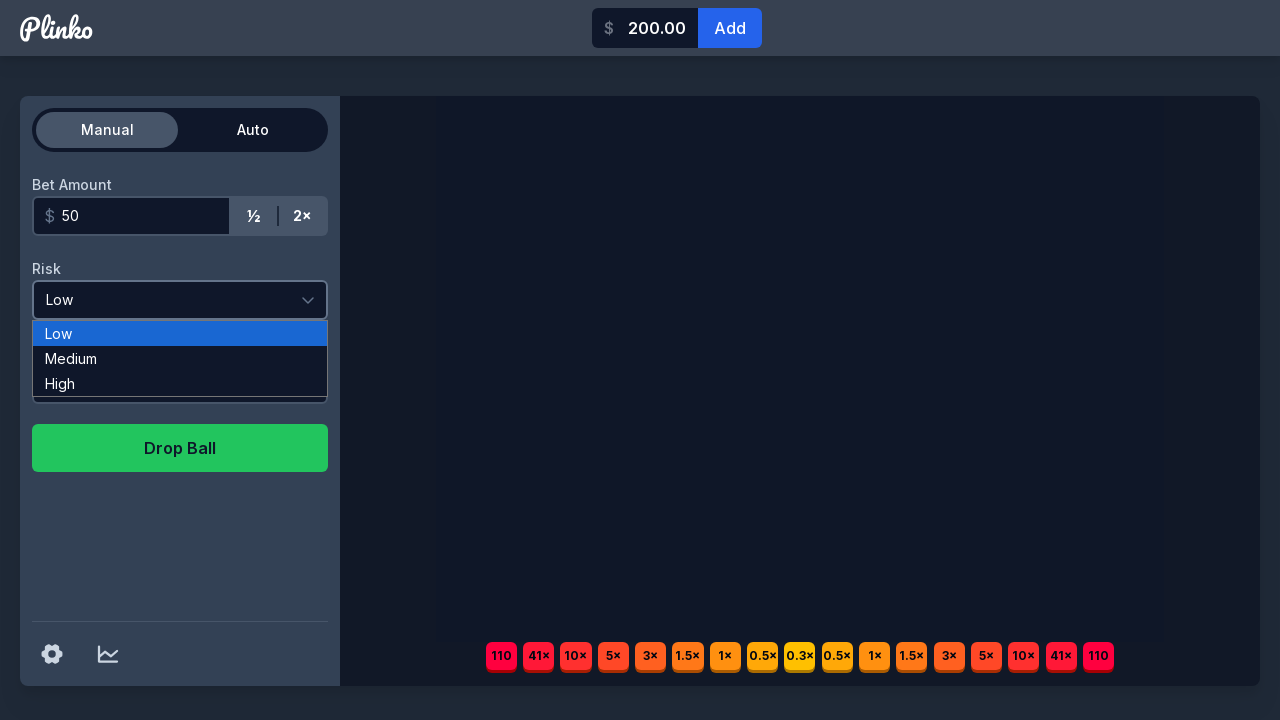

Clicked the bet/drop ball button to start the game at (180, 448) on button:has-text('Bet'), button:has-text('Drop'), button:has-text('Play') >> nth=
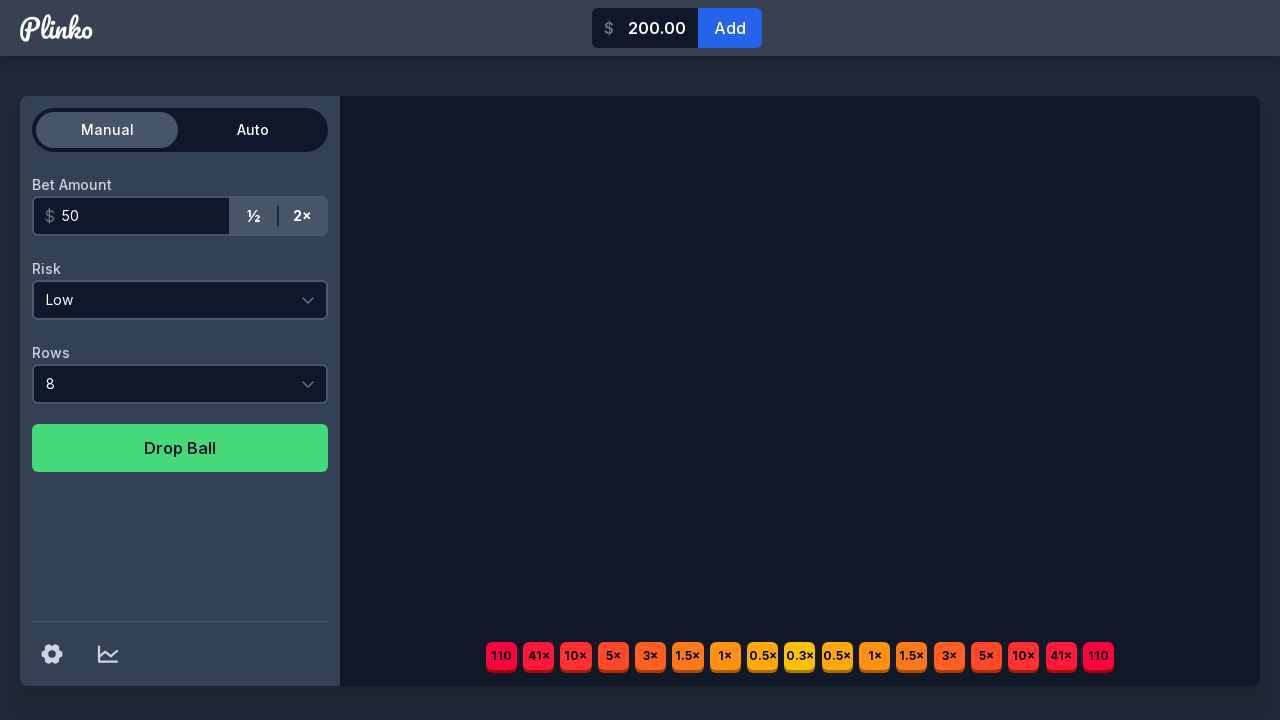

Waited 3 seconds for ball animation to complete
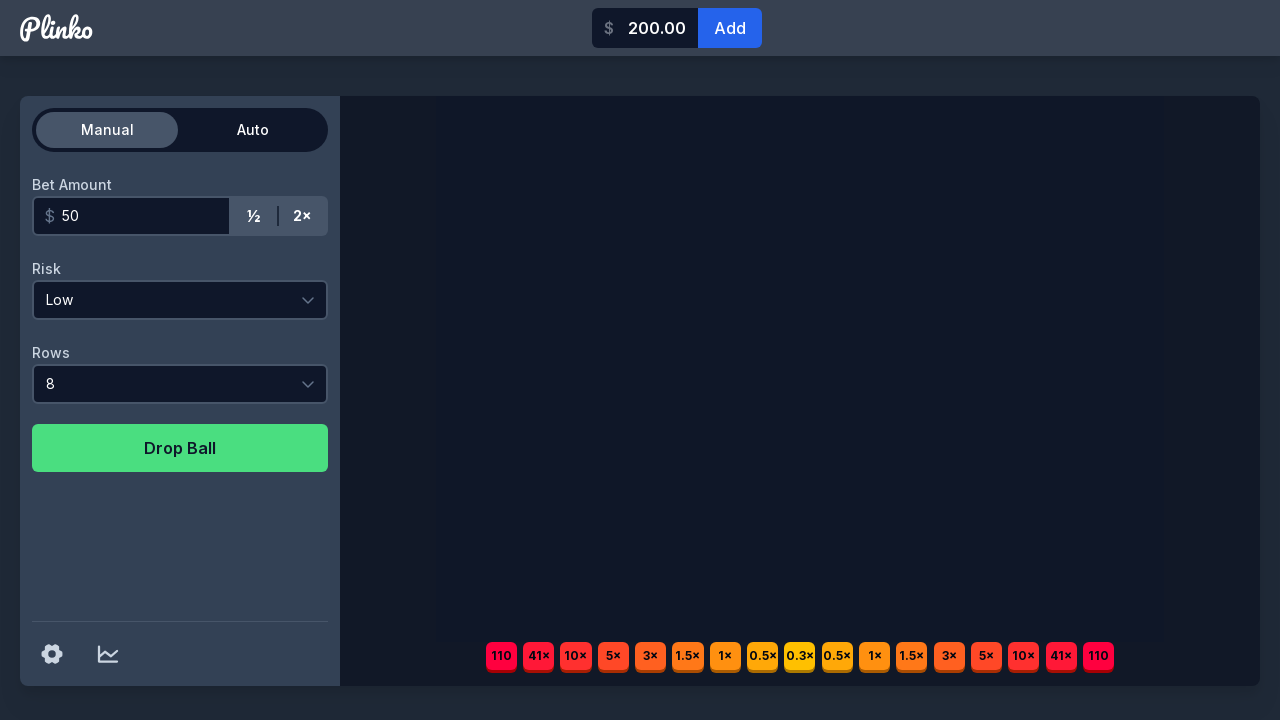

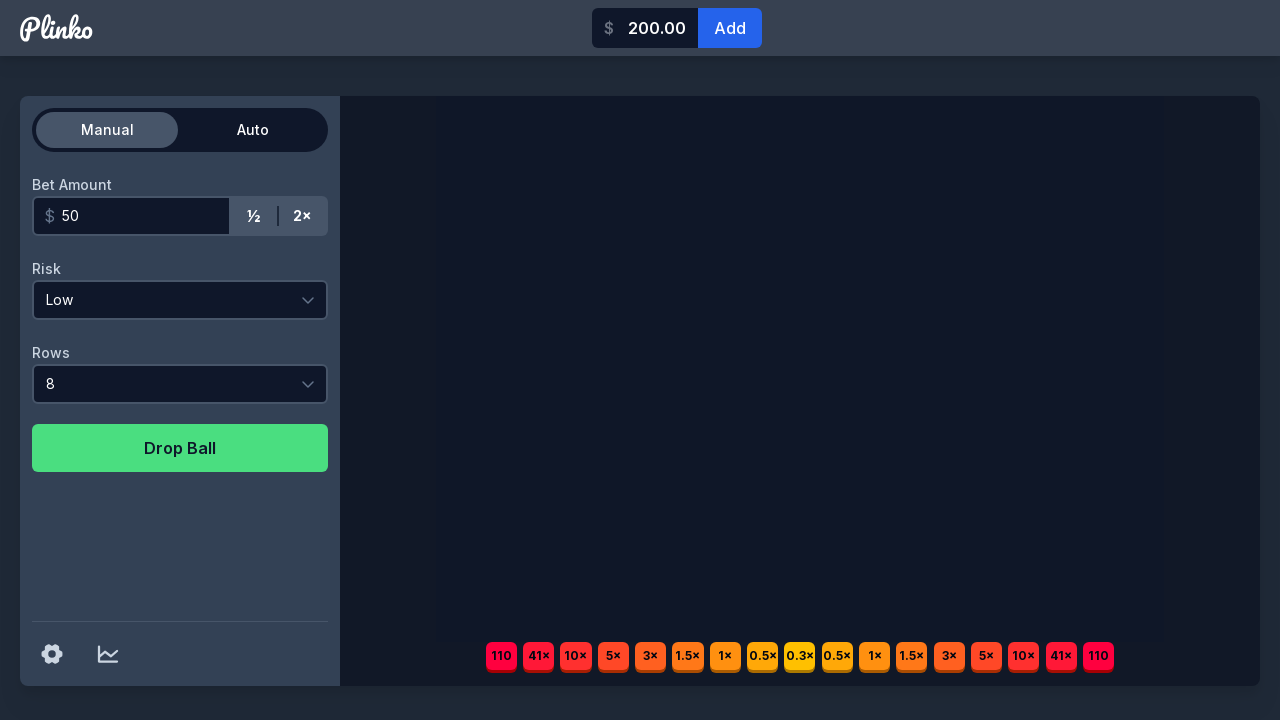